Tests jQuery UI draggable functionality by dragging an element to a new position within an iframe

Starting URL: https://jqueryui.com/draggable/

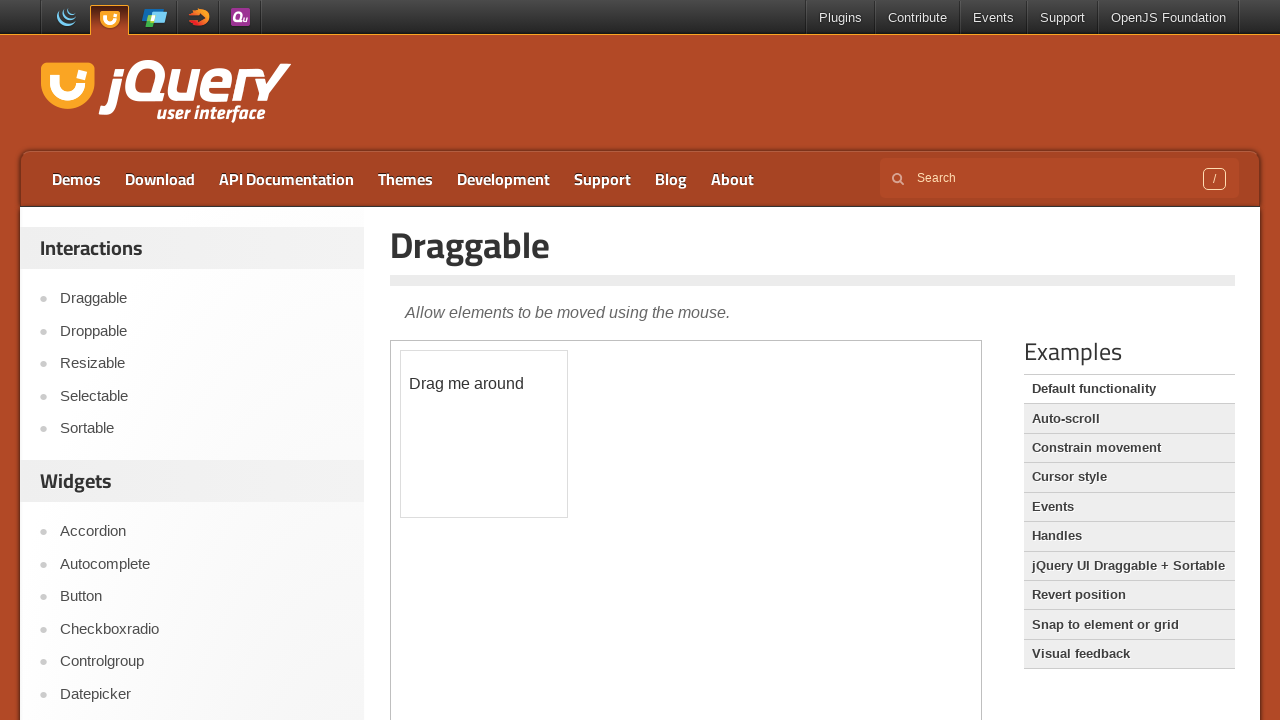

Located the iframe containing the draggable element
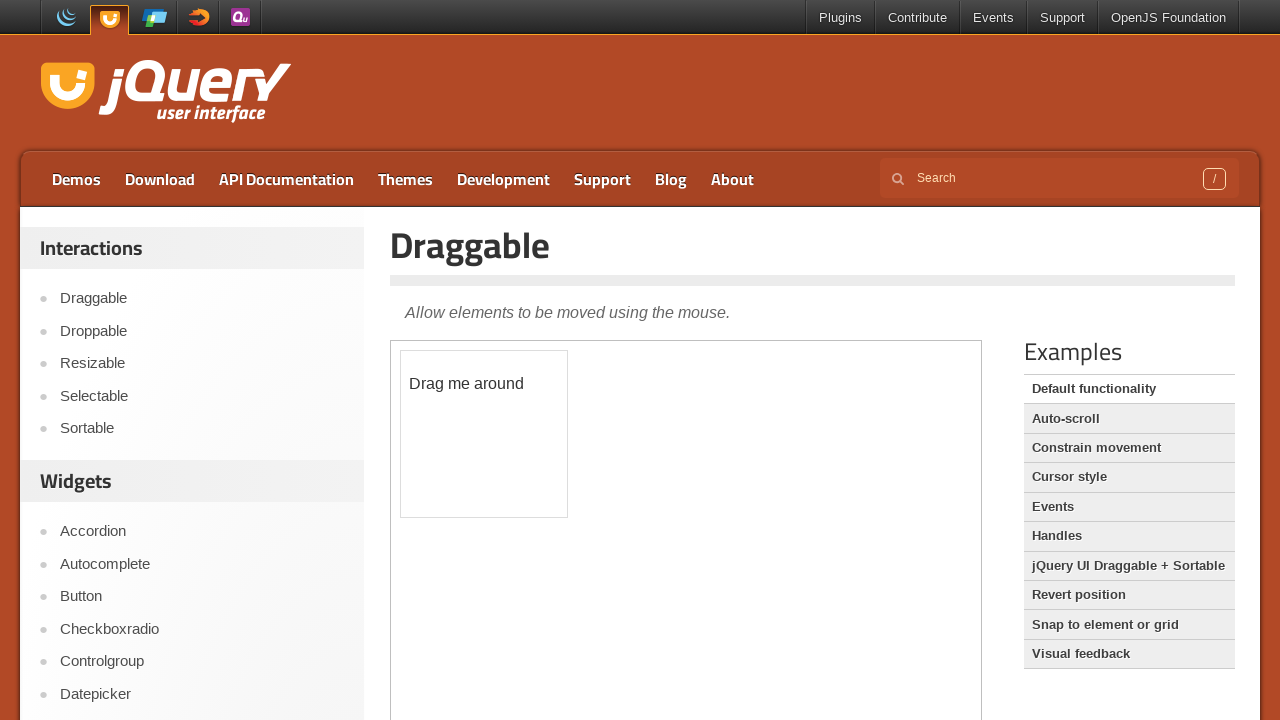

Located the draggable element with ID 'draggable'
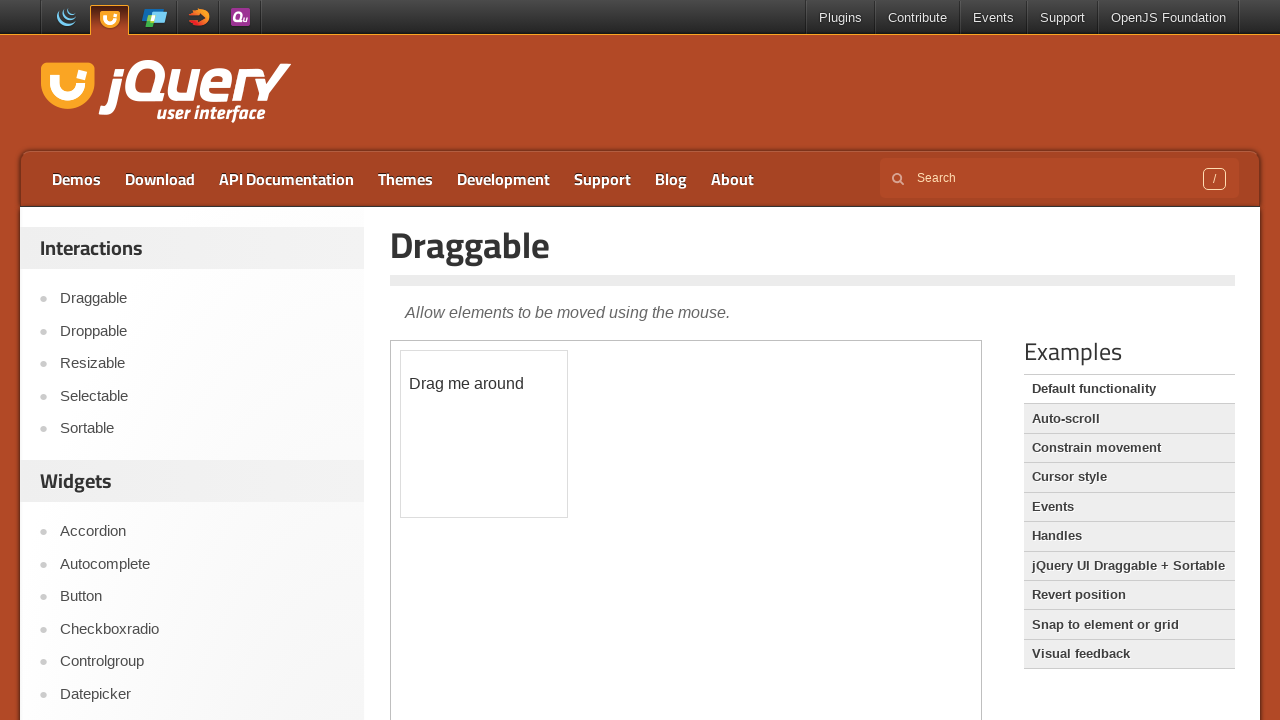

Dragged the element to position (100, 100) at (501, 451)
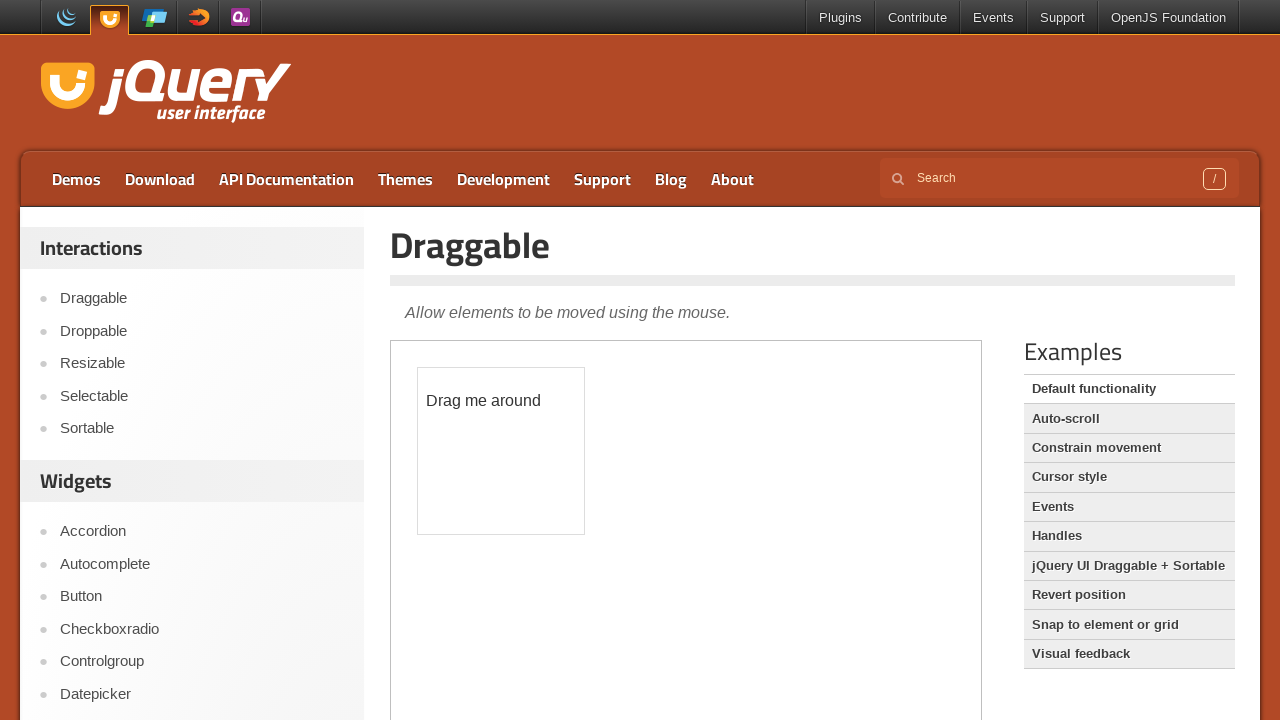

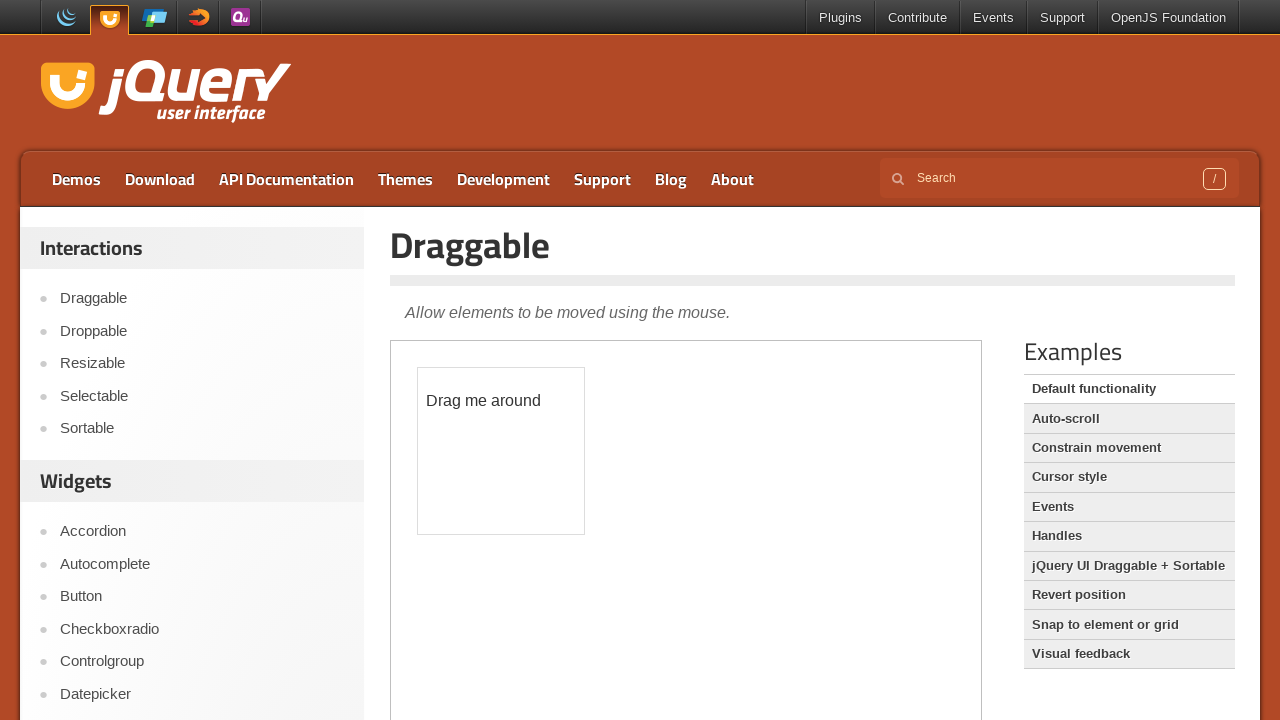